Tests Facebook social media link by verifying the href attribute contains the correct URL

Starting URL: https://opensource-demo.orangehrmlive.com/

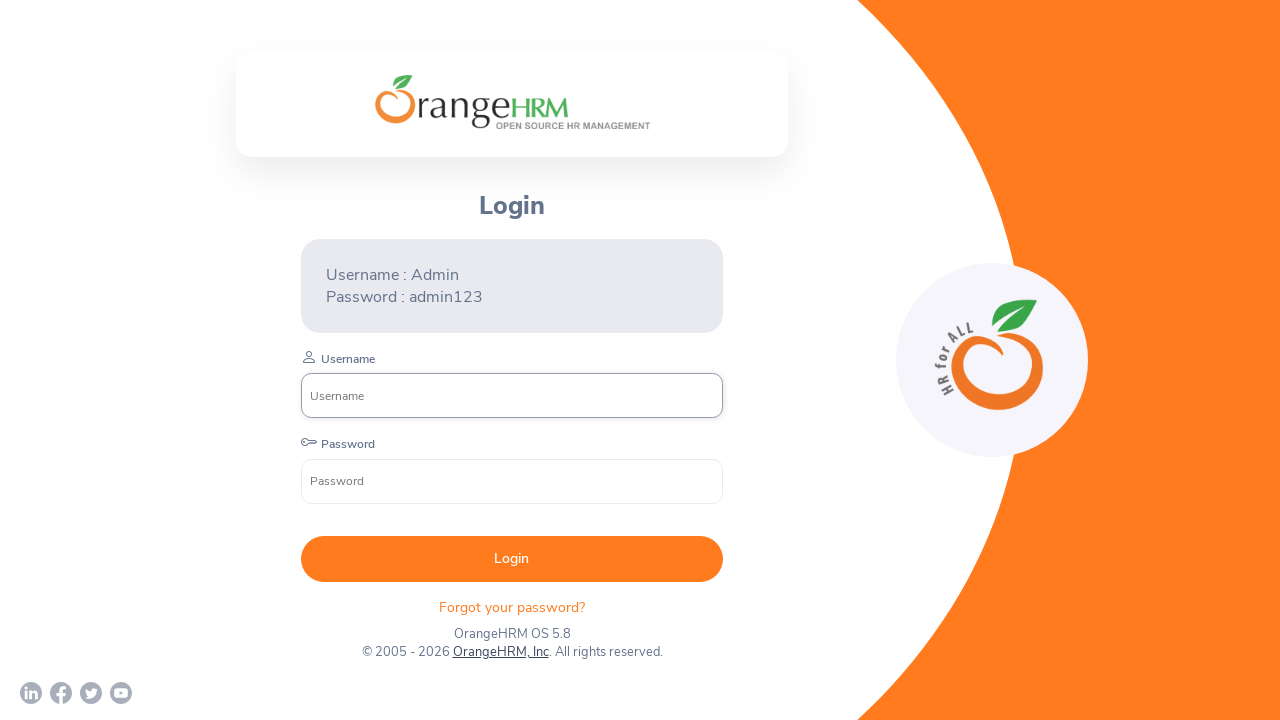

Located Facebook social media link element
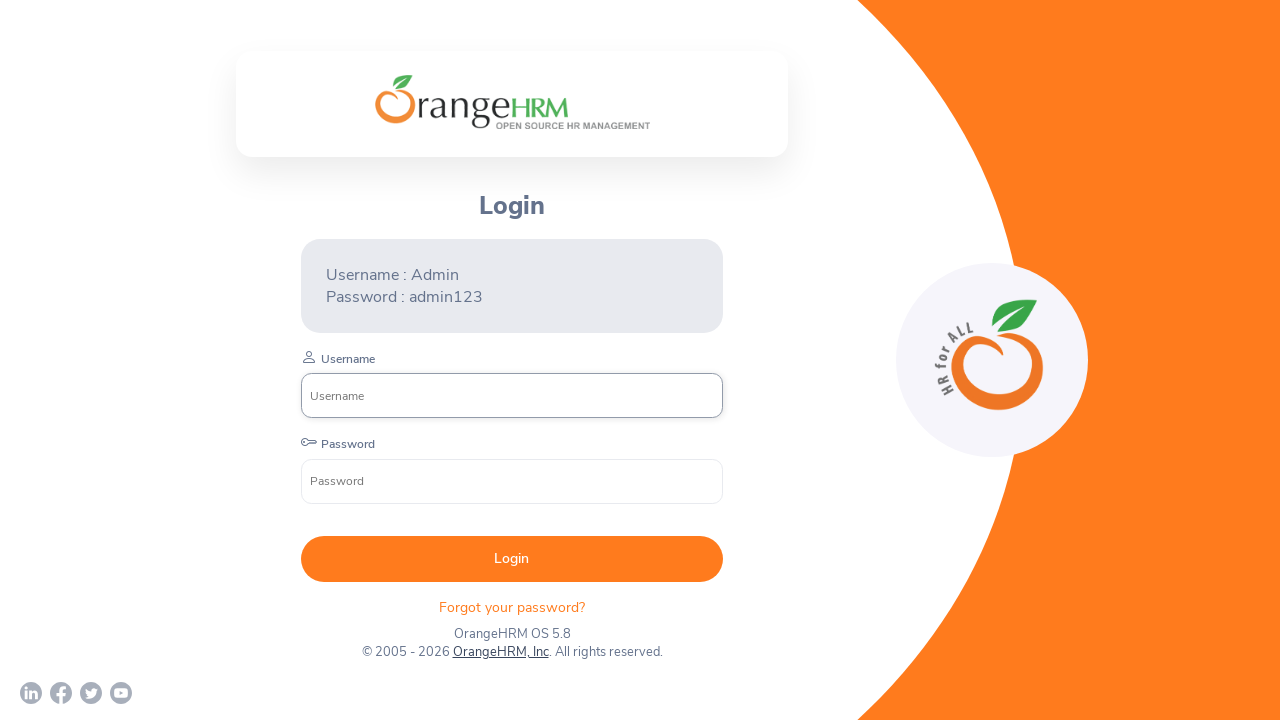

Facebook link element loaded and became visible
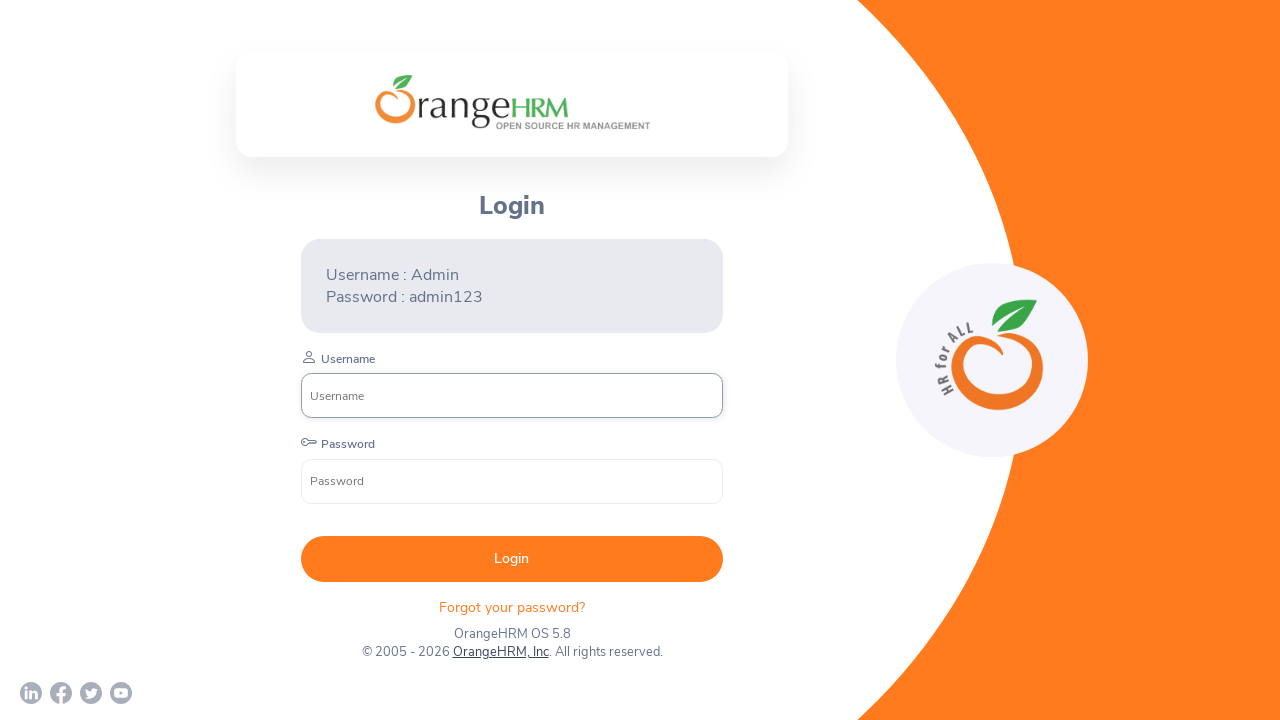

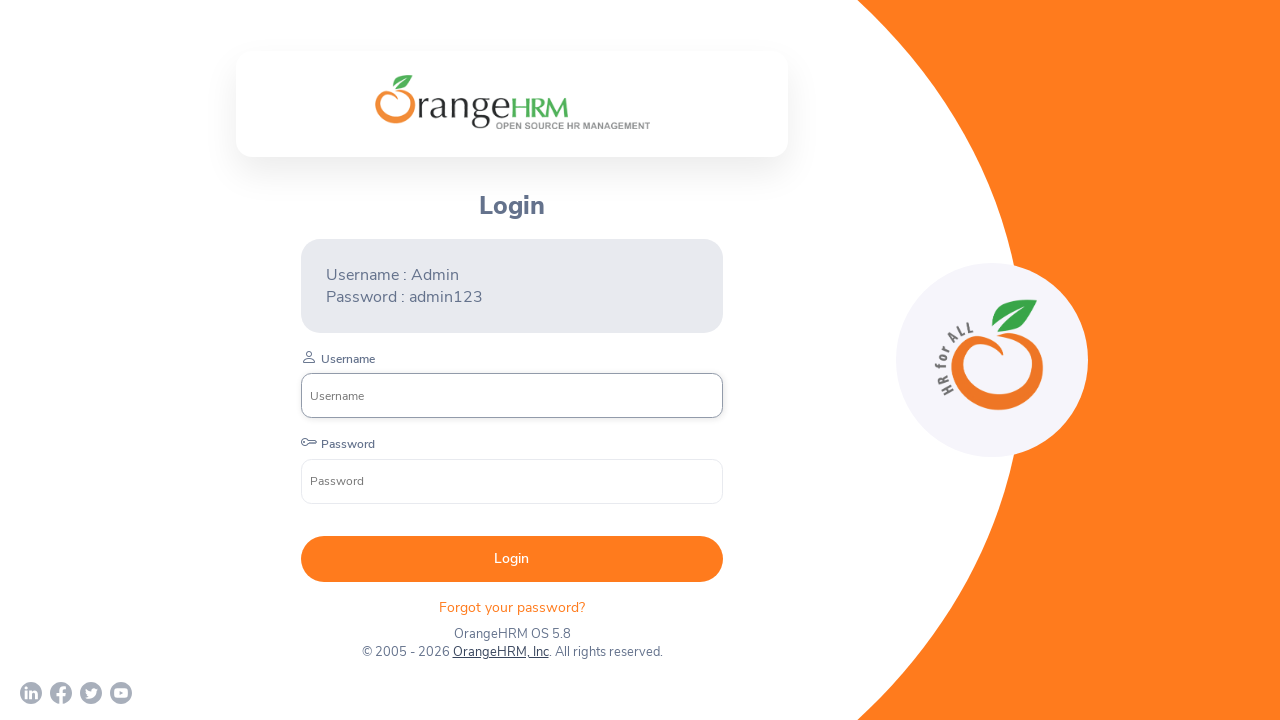